Tests form interactions on a practice automation page by clicking a checkbox, selecting a matching dropdown option, entering text in an input field, and triggering an alert to verify the text content.

Starting URL: https://rahulshettyacademy.com/AutomationPractice/

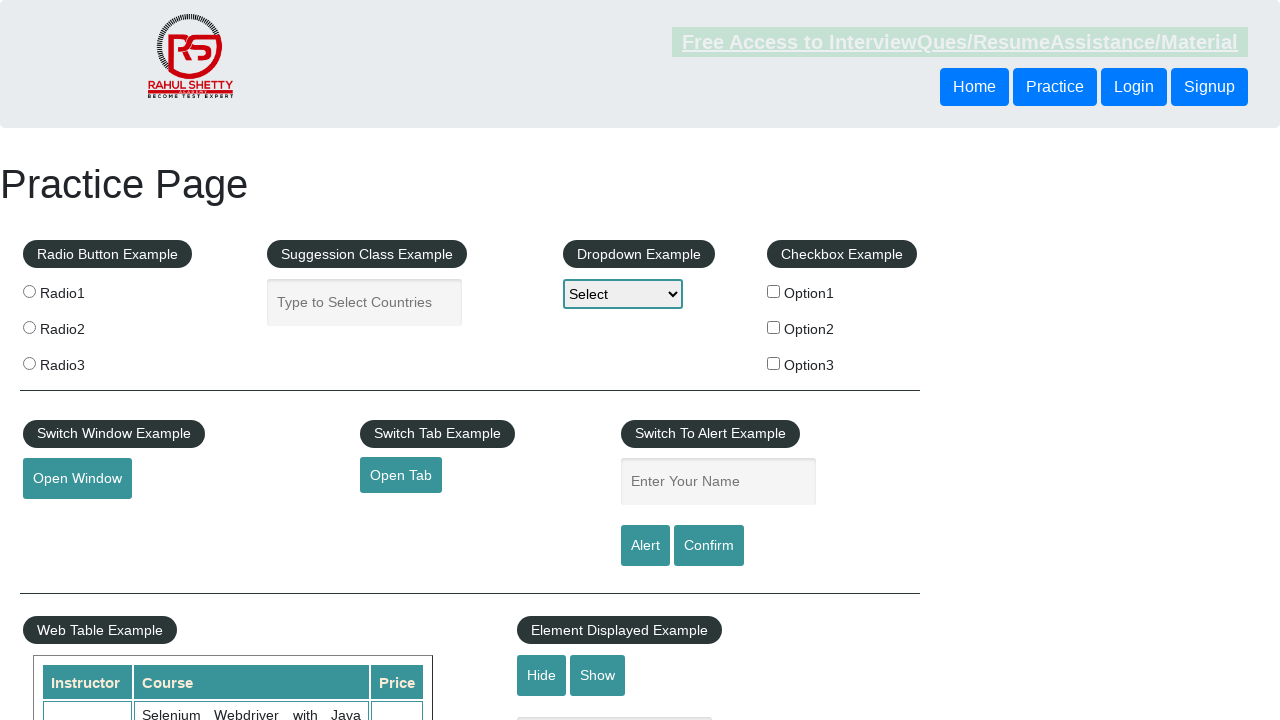

Clicked checkbox option 3 at (774, 363) on #checkBoxOption3
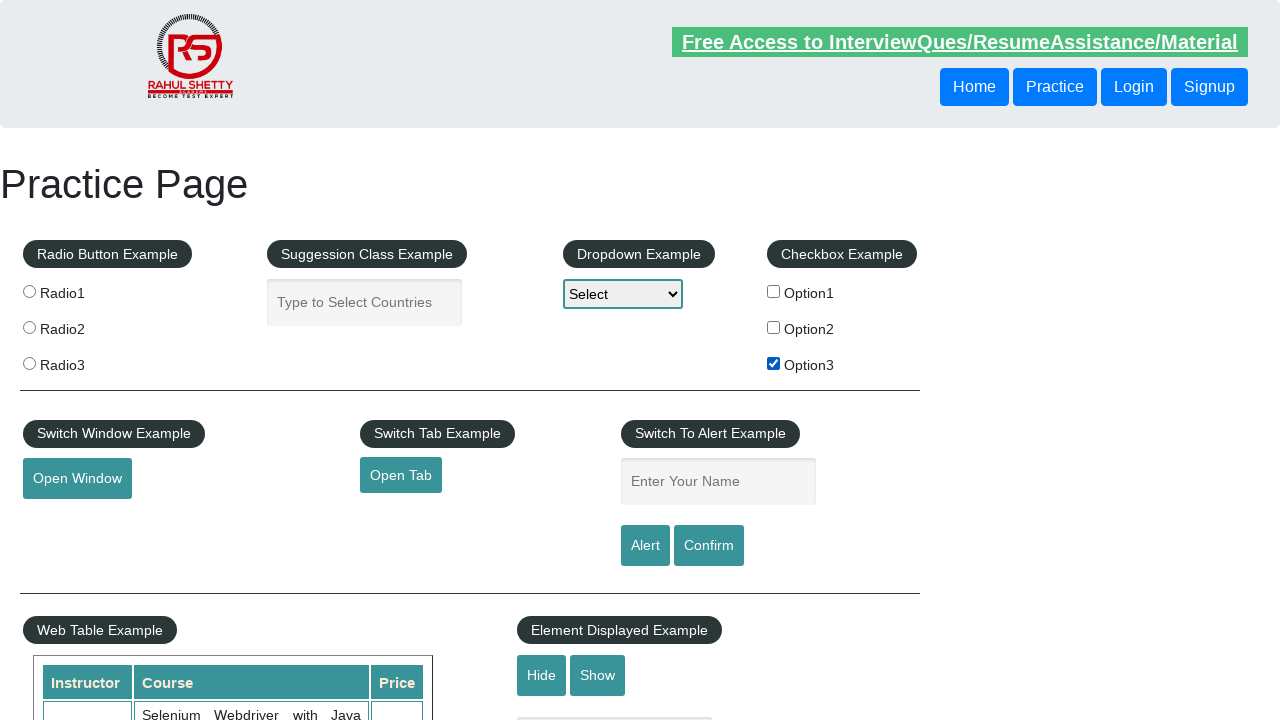

Retrieved checkbox text 'Option3'
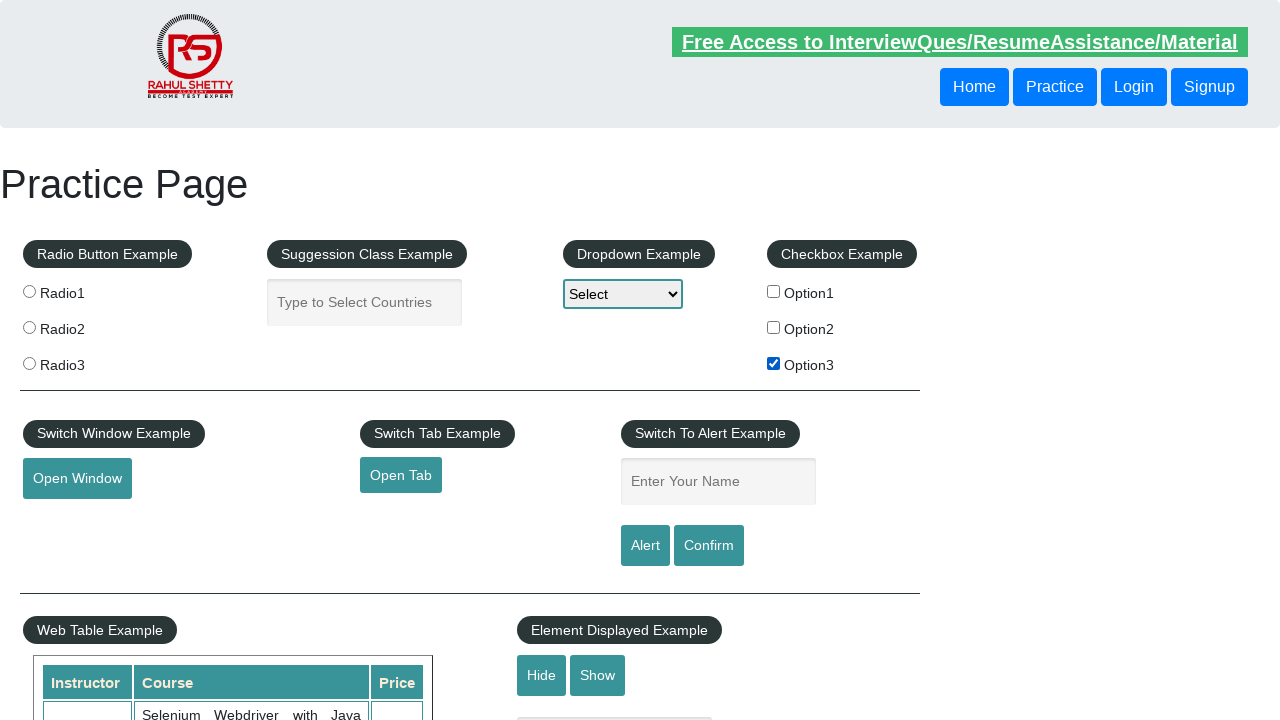

Selected matching dropdown option 'Option3' on #dropdown-class-example
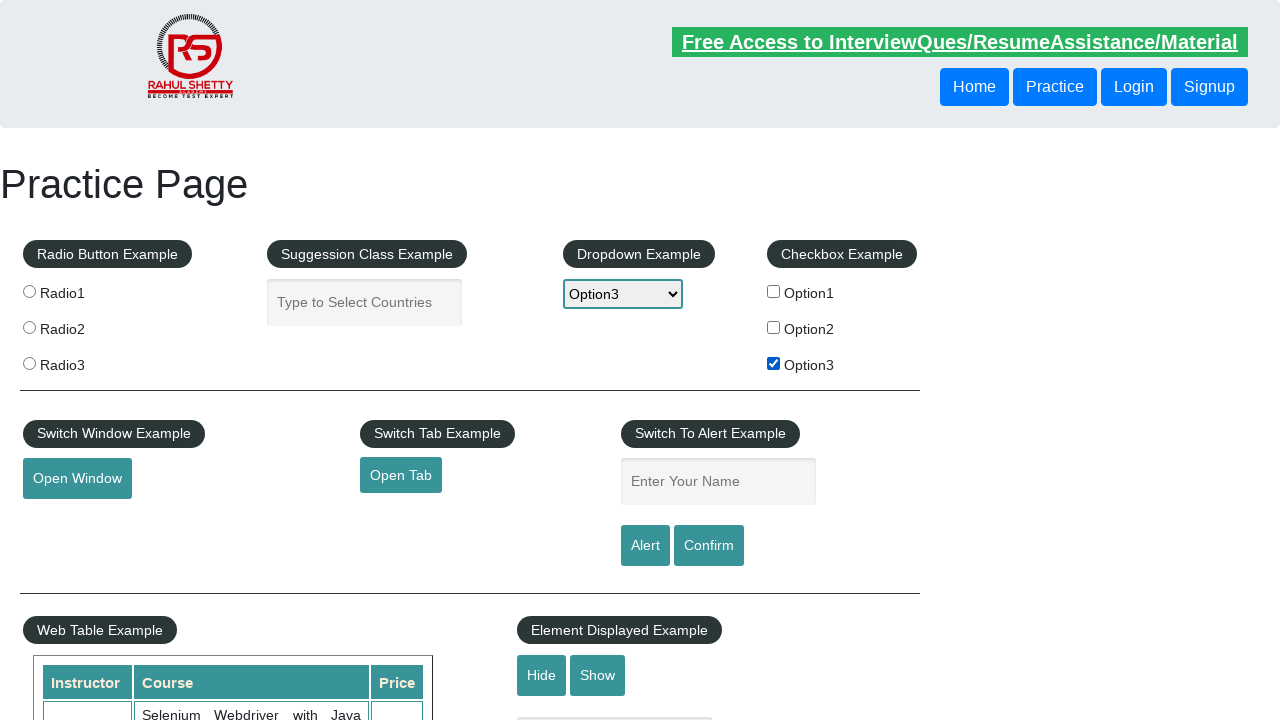

Filled name input field with 'Option3' on input[name='enter-name']
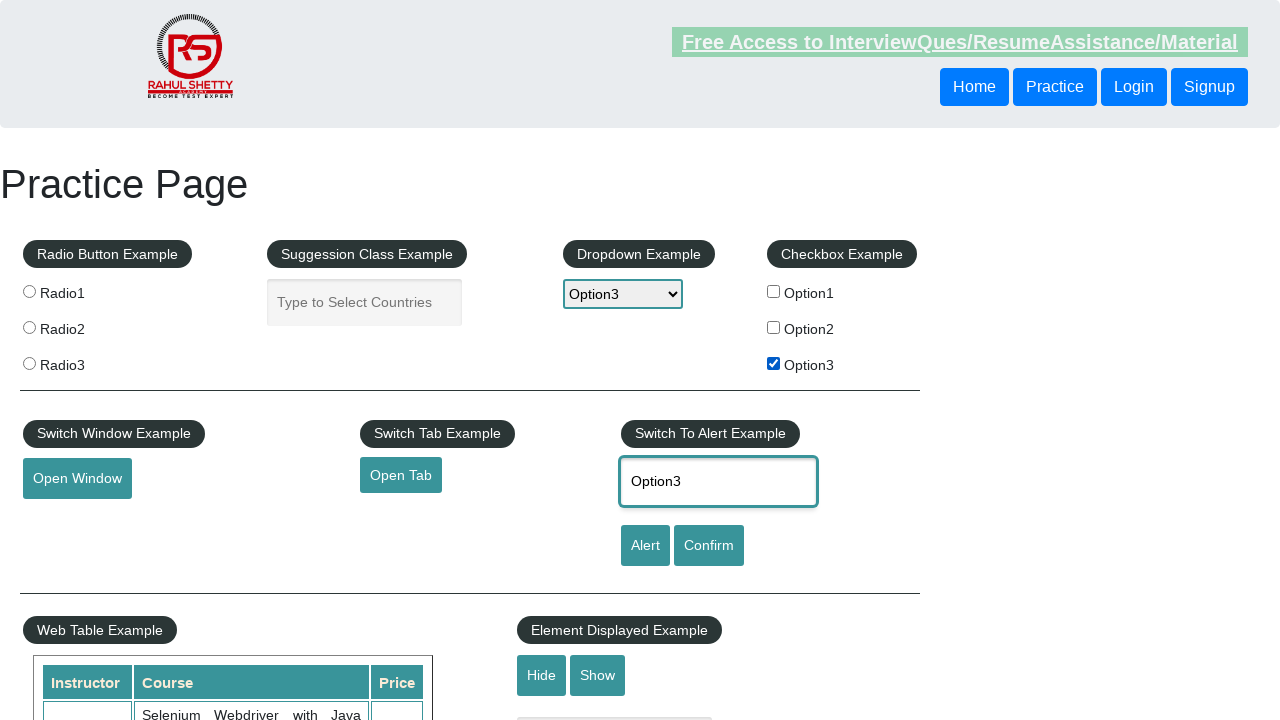

Set up dialog handler to accept alerts
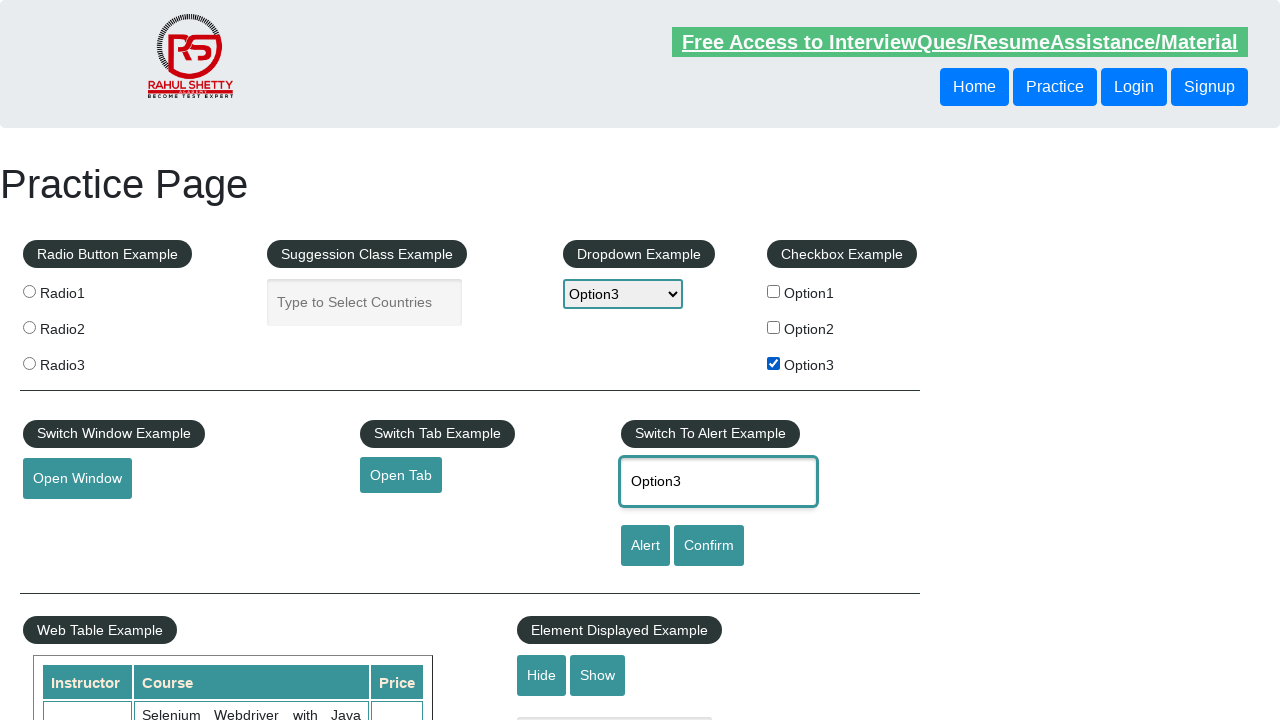

Clicked alert button to trigger alert dialog at (645, 546) on #alertbtn
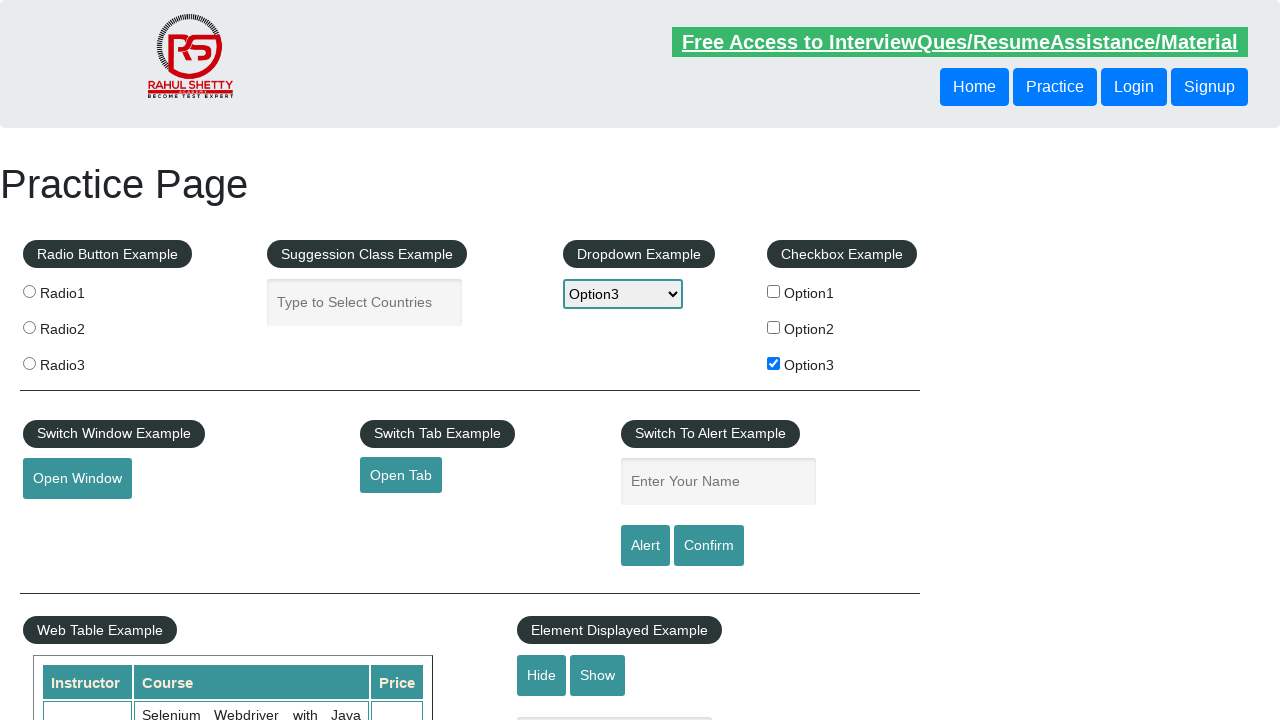

Waited for alert processing to complete
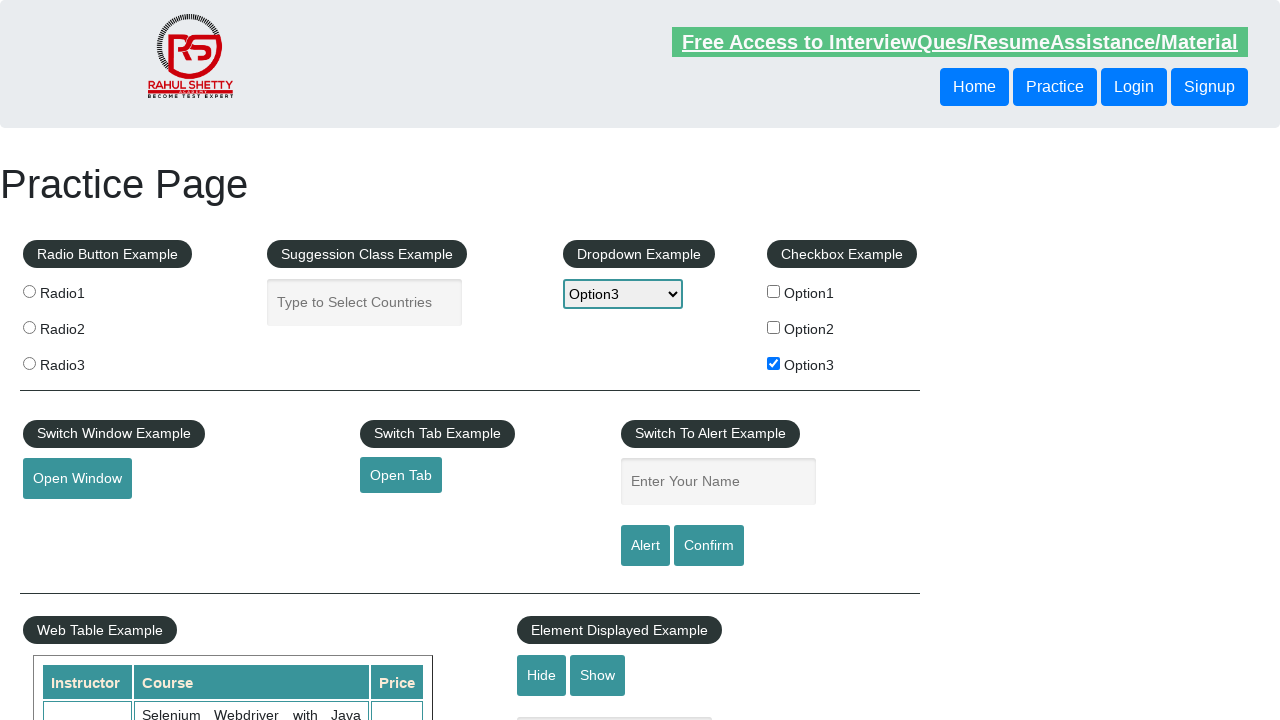

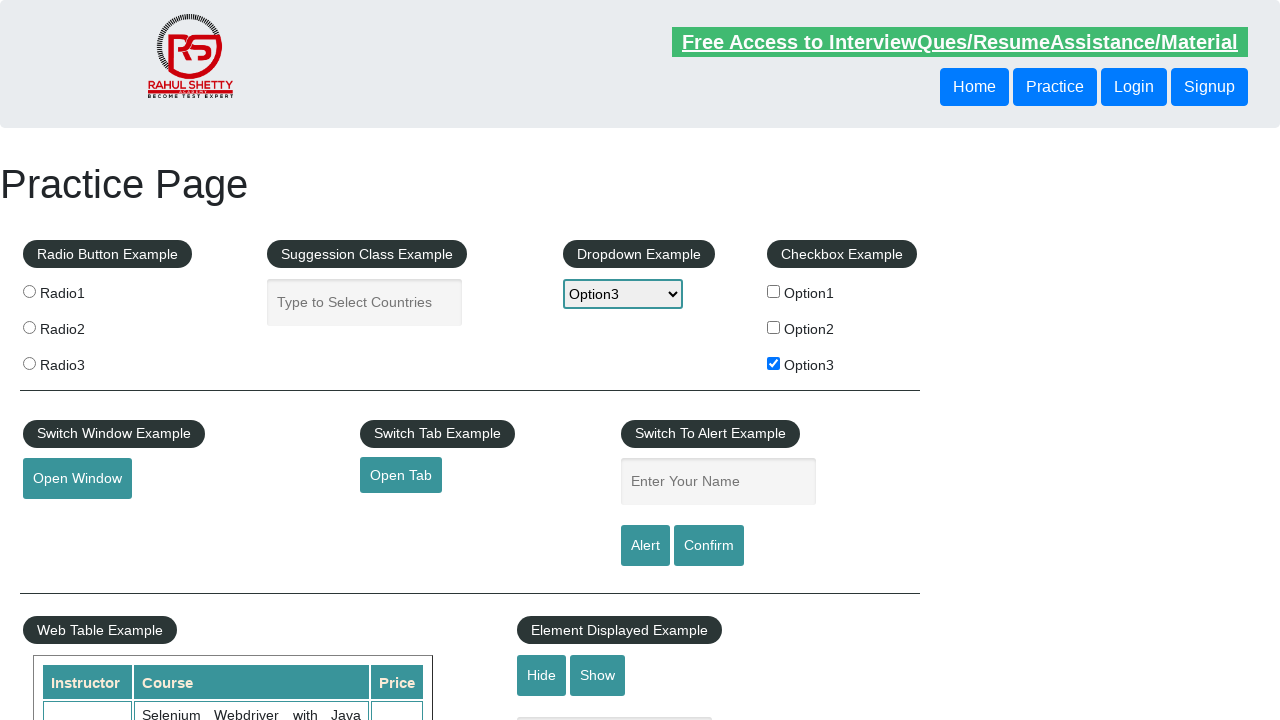